Tests the jQuery UI toggle effect by clicking a button to toggle visibility of an element, verifying the toggle functionality works correctly by clicking twice.

Starting URL: https://jqueryui.com/toggle/

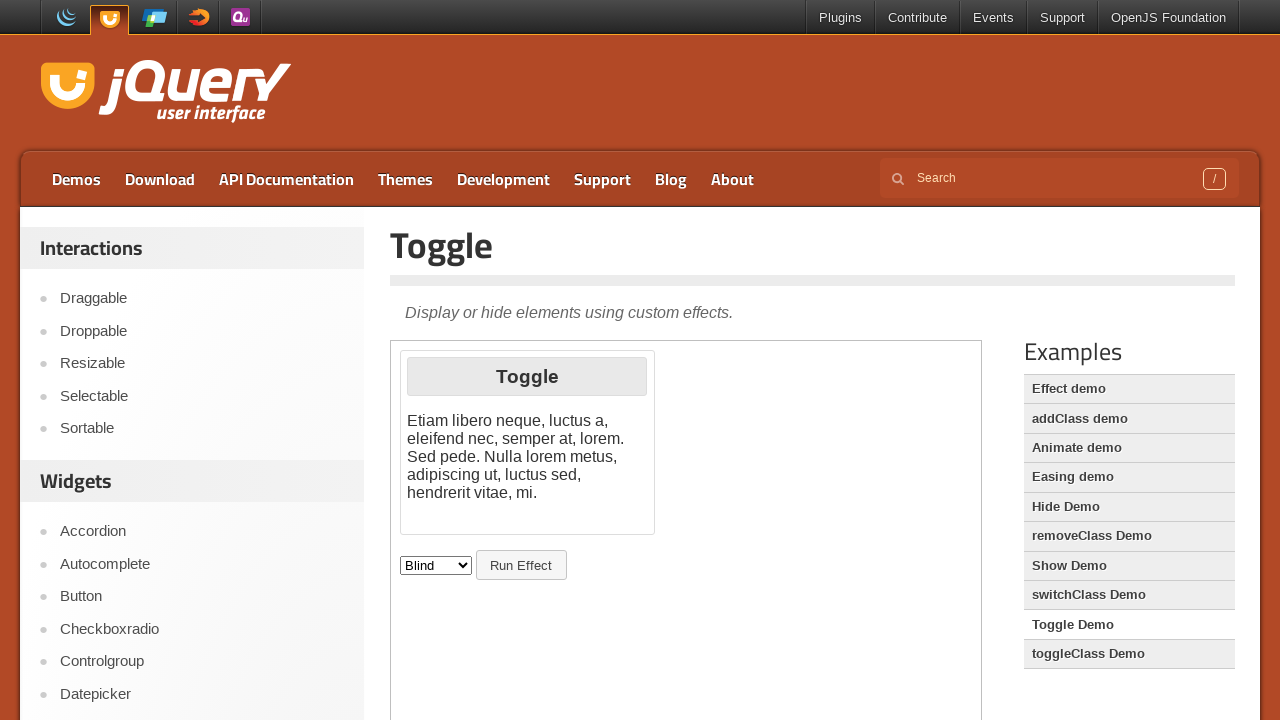

Located and switched to the demo iframe
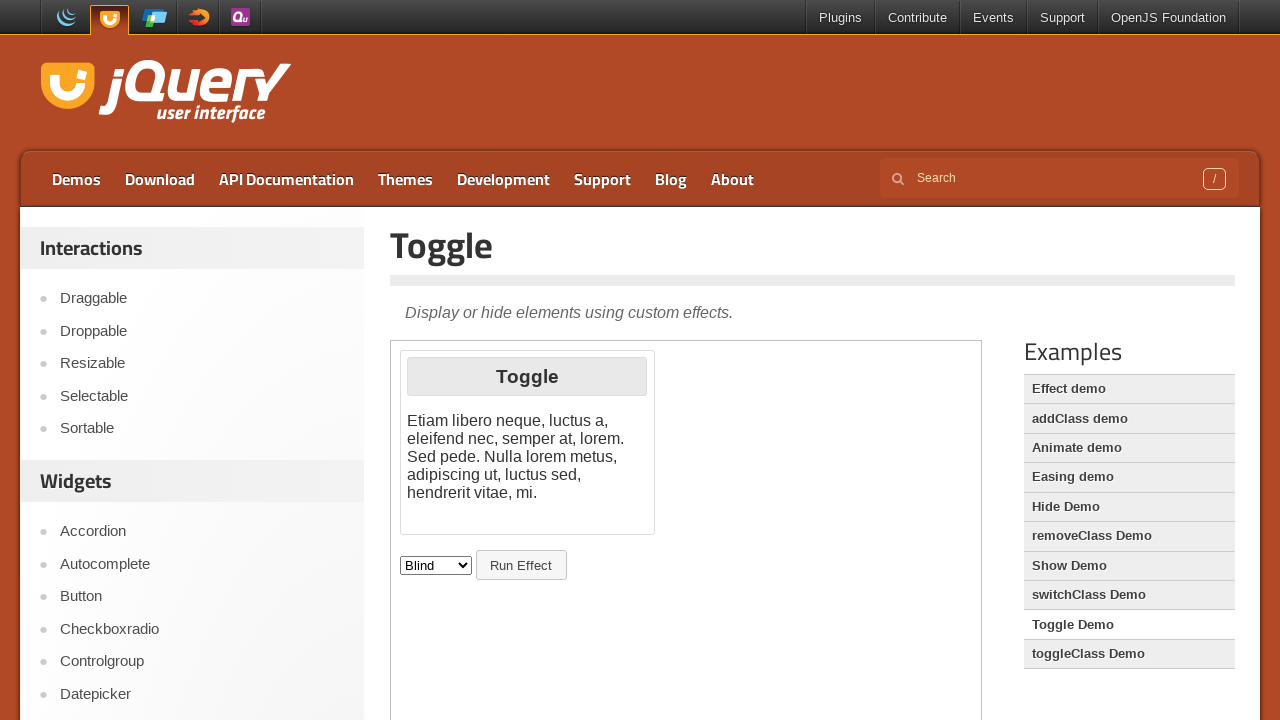

Retrieved text content of the effect element before toggle
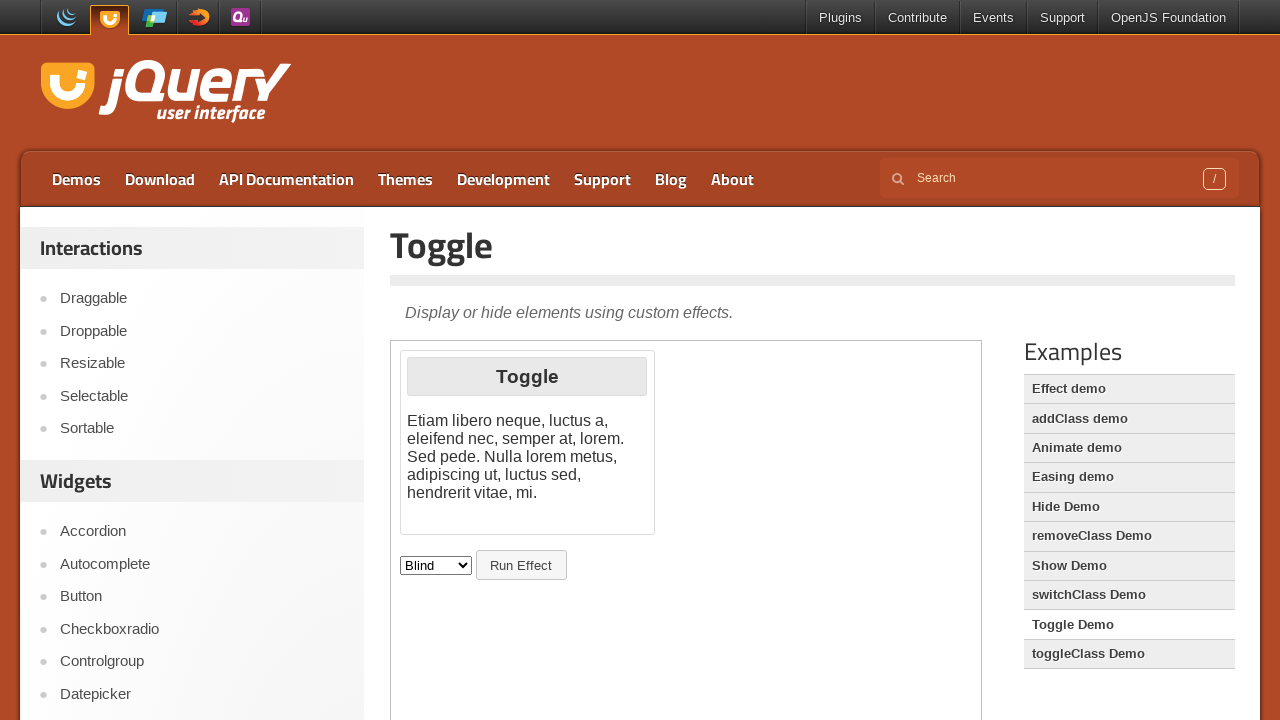

Clicked toggle button to hide the element at (521, 565) on iframe >> nth=0 >> internal:control=enter-frame >> xpath=//button[@id='button']
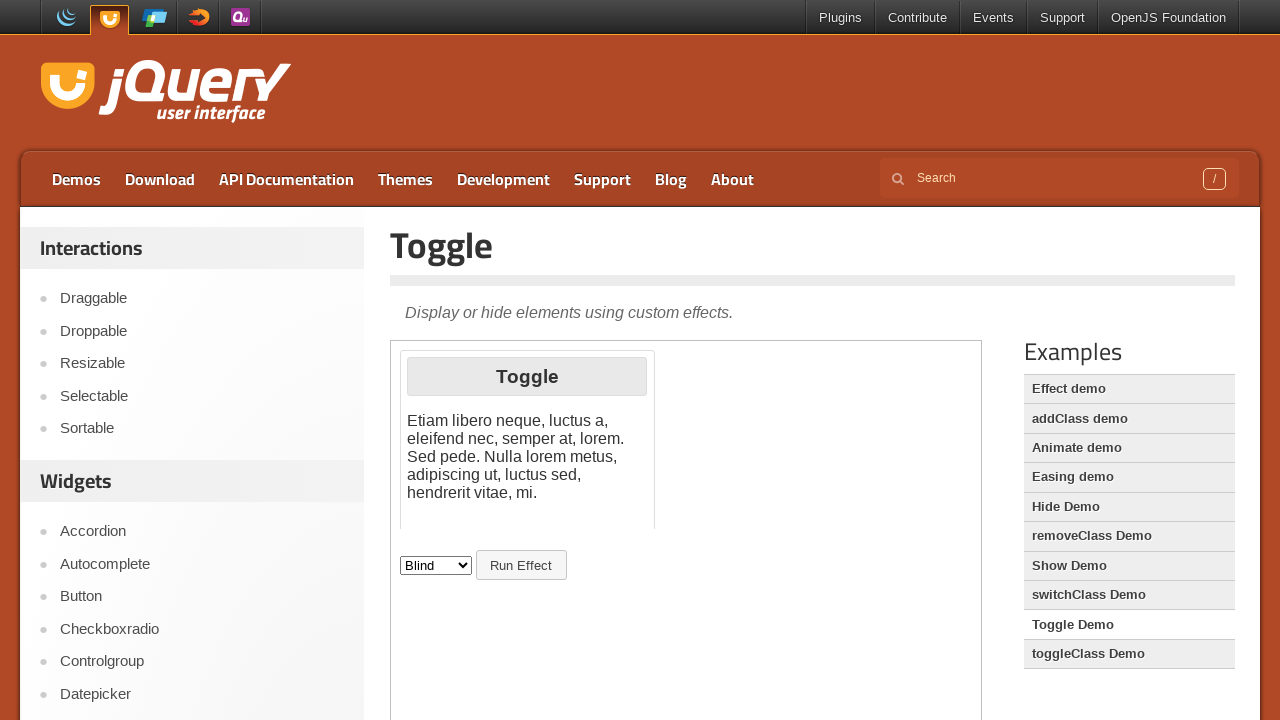

Waited 2 seconds for hide animation to complete
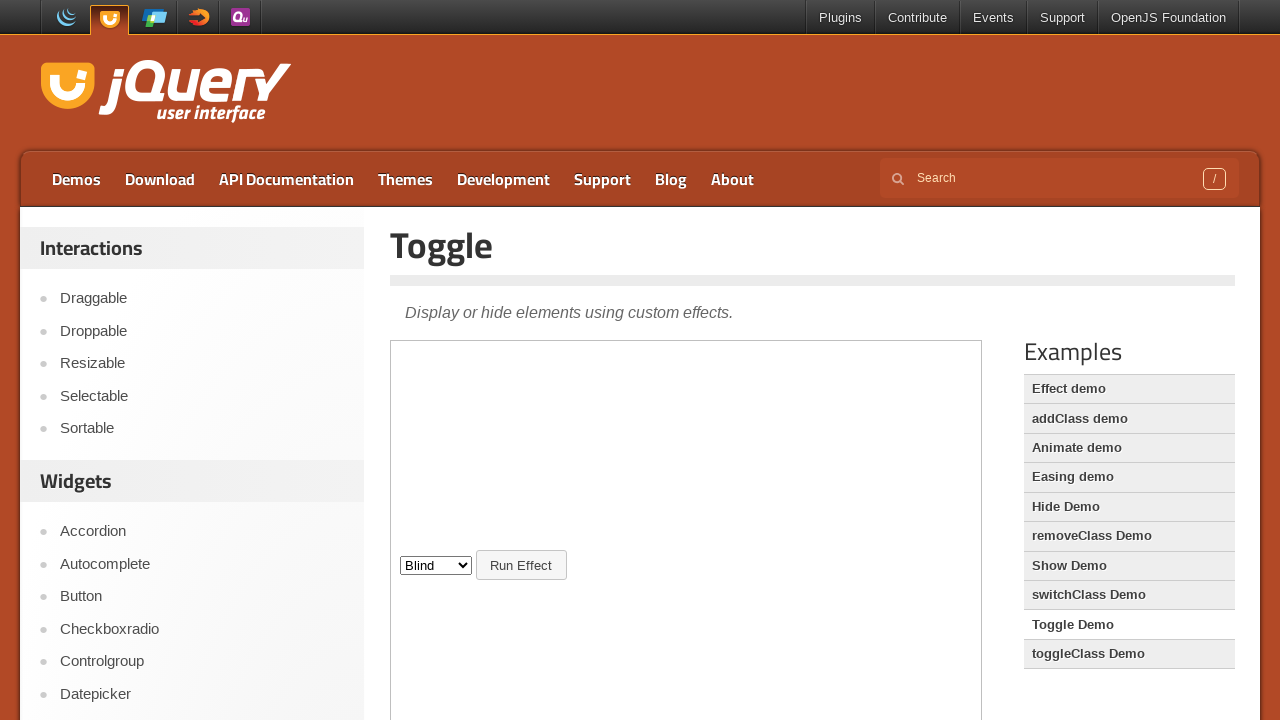

Clicked toggle button to show the element again at (521, 565) on iframe >> nth=0 >> internal:control=enter-frame >> xpath=//button[@id='button']
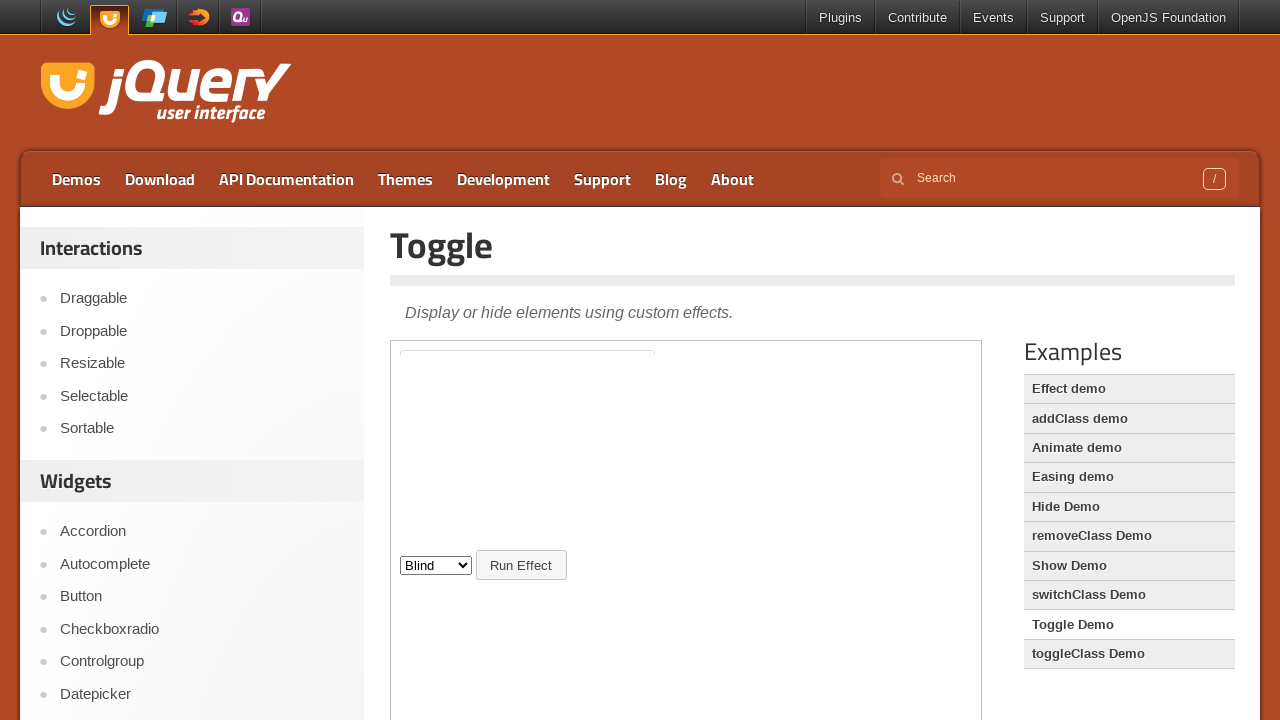

Waited 2 seconds for show animation to complete
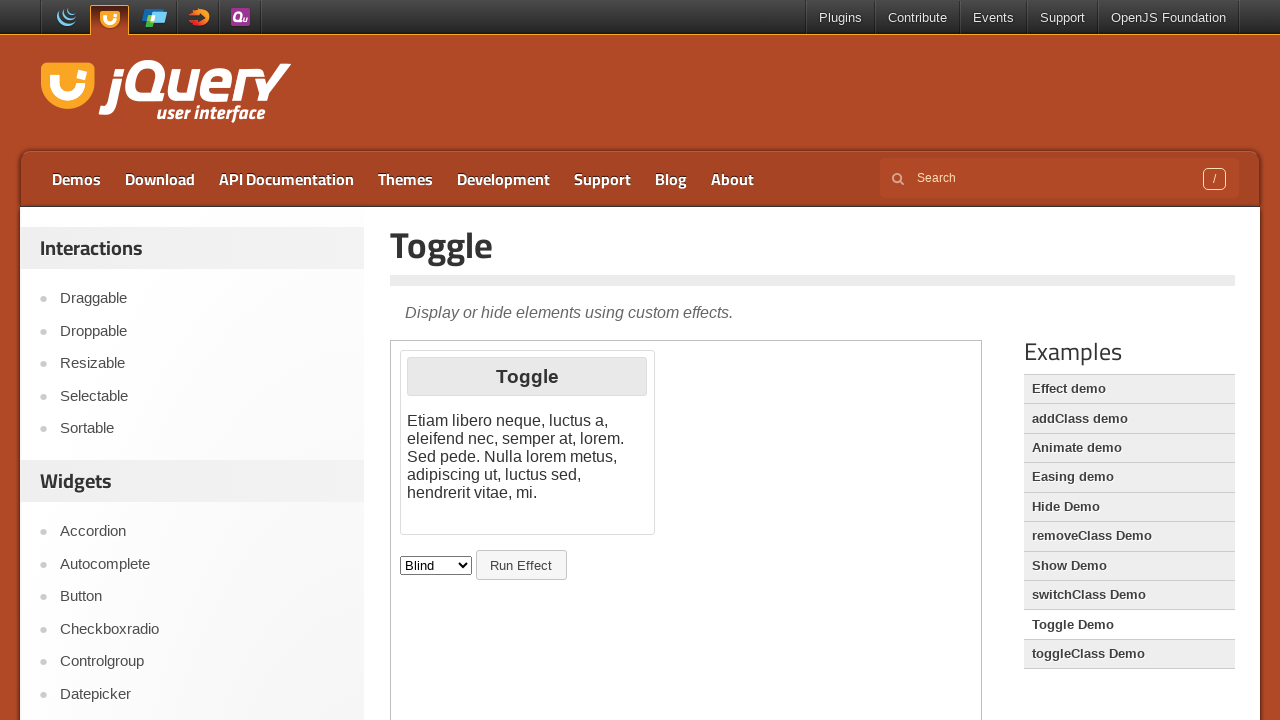

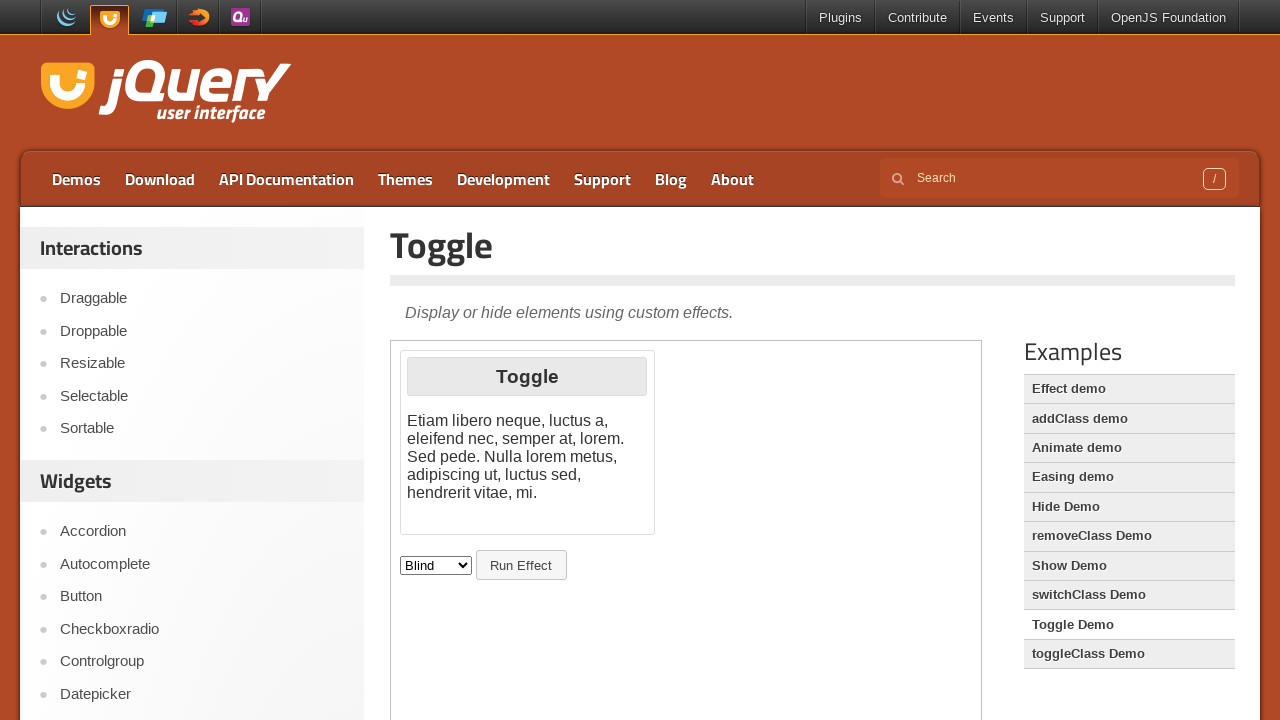